Navigates to Weibo homepage and verifies the page loads successfully

Starting URL: https://www.weibo.com

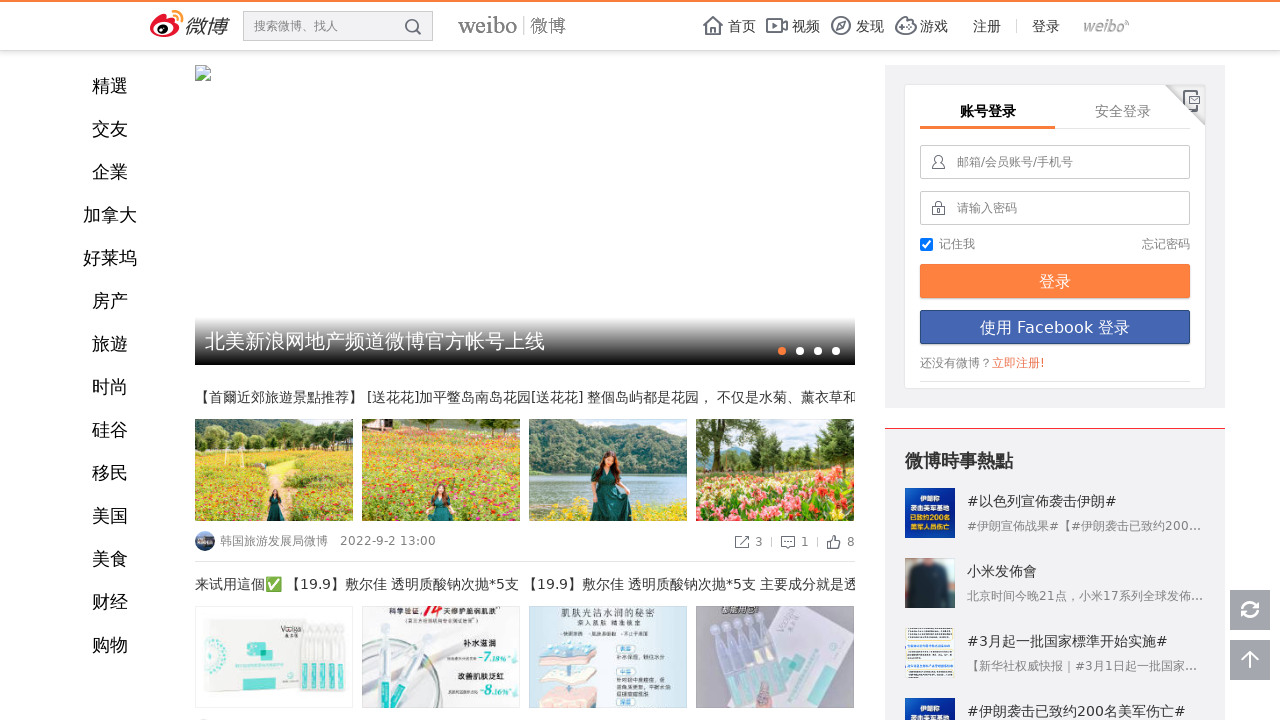

Waited for Weibo homepage to reach domcontentloaded state
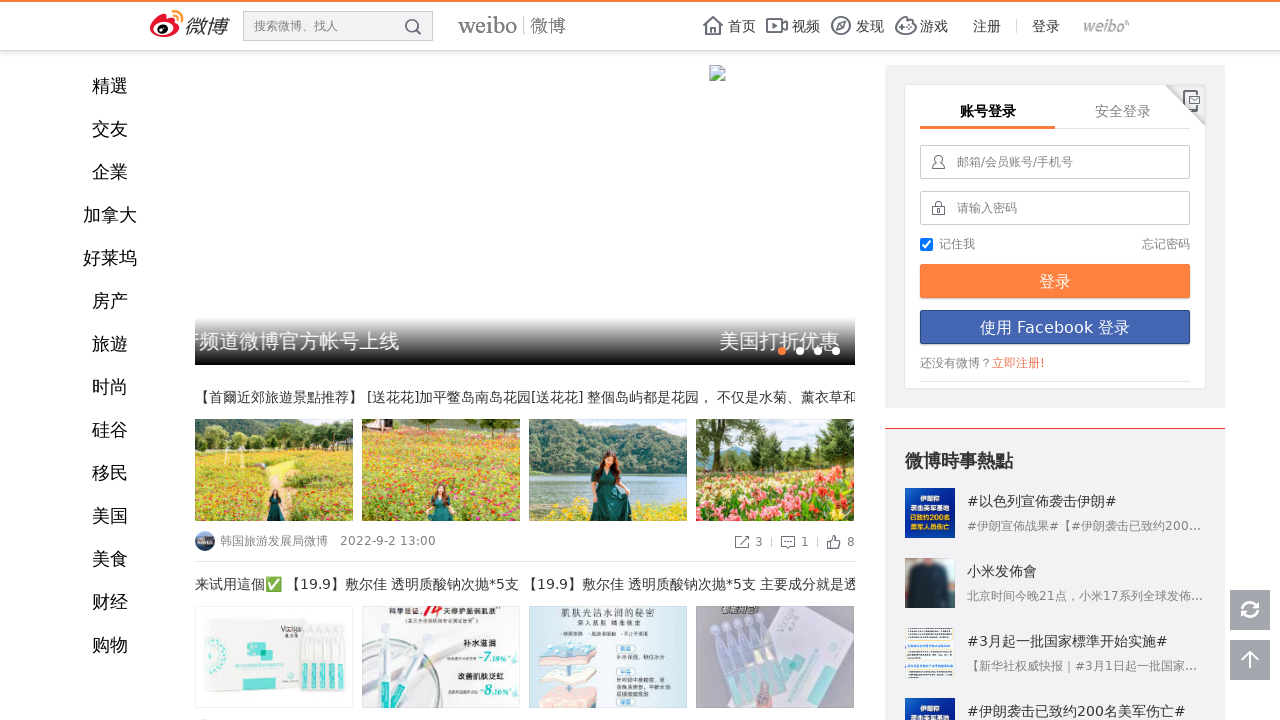

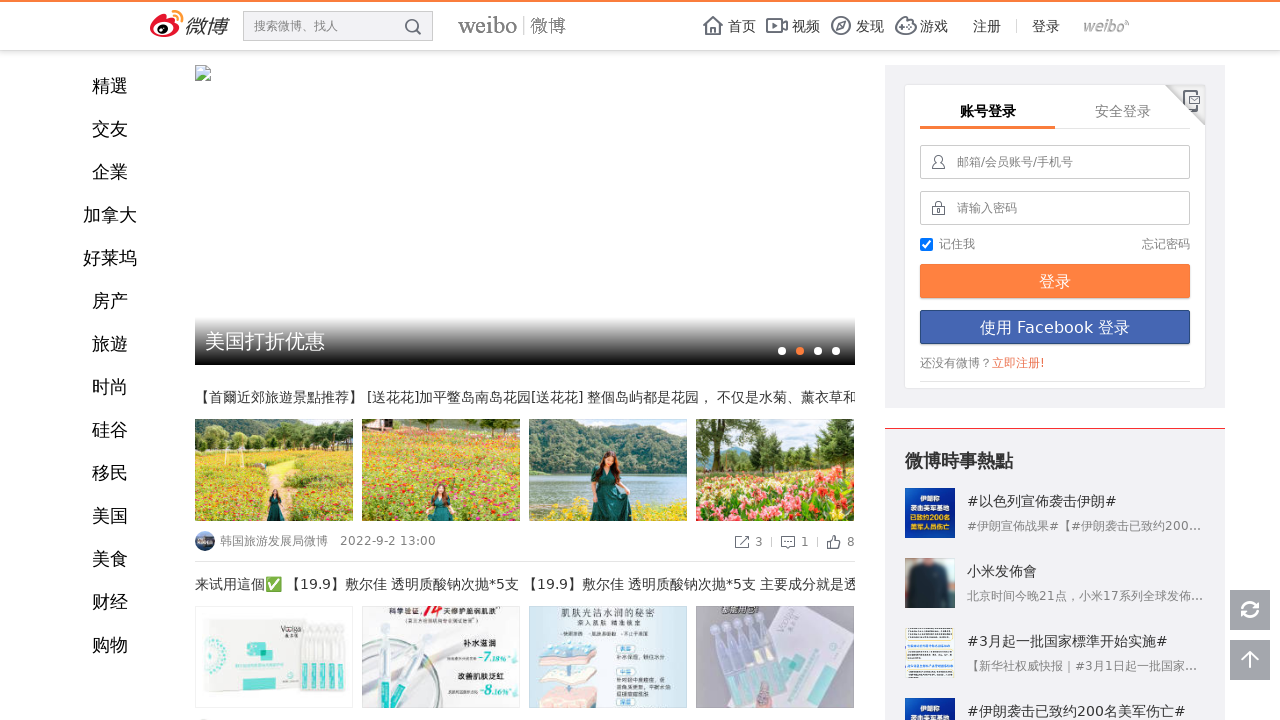